Tests handling a JavaScript confirm alert by clicking a "Buy Now" button and accepting the confirmation dialog.

Starting URL: http://agileway.com.au/demo/popups

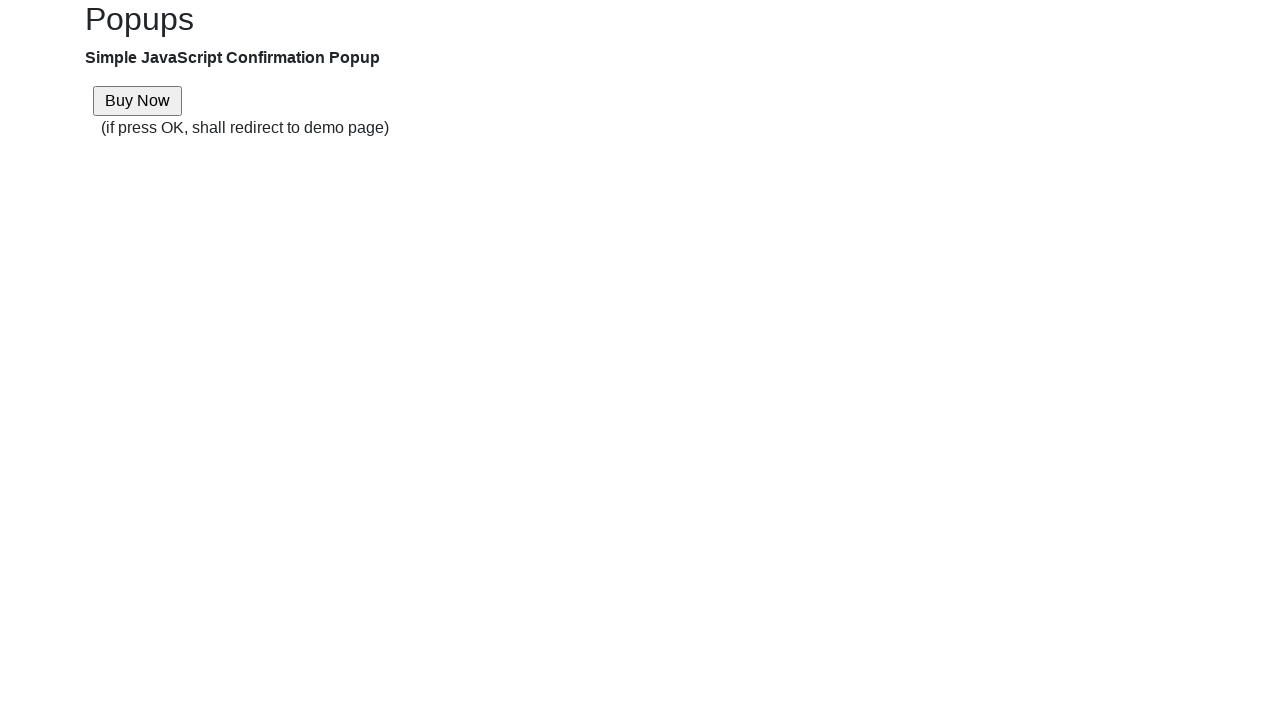

Clicked the 'Buy Now' button at (138, 101) on xpath=//input[contains(@value, 'Buy Now')]
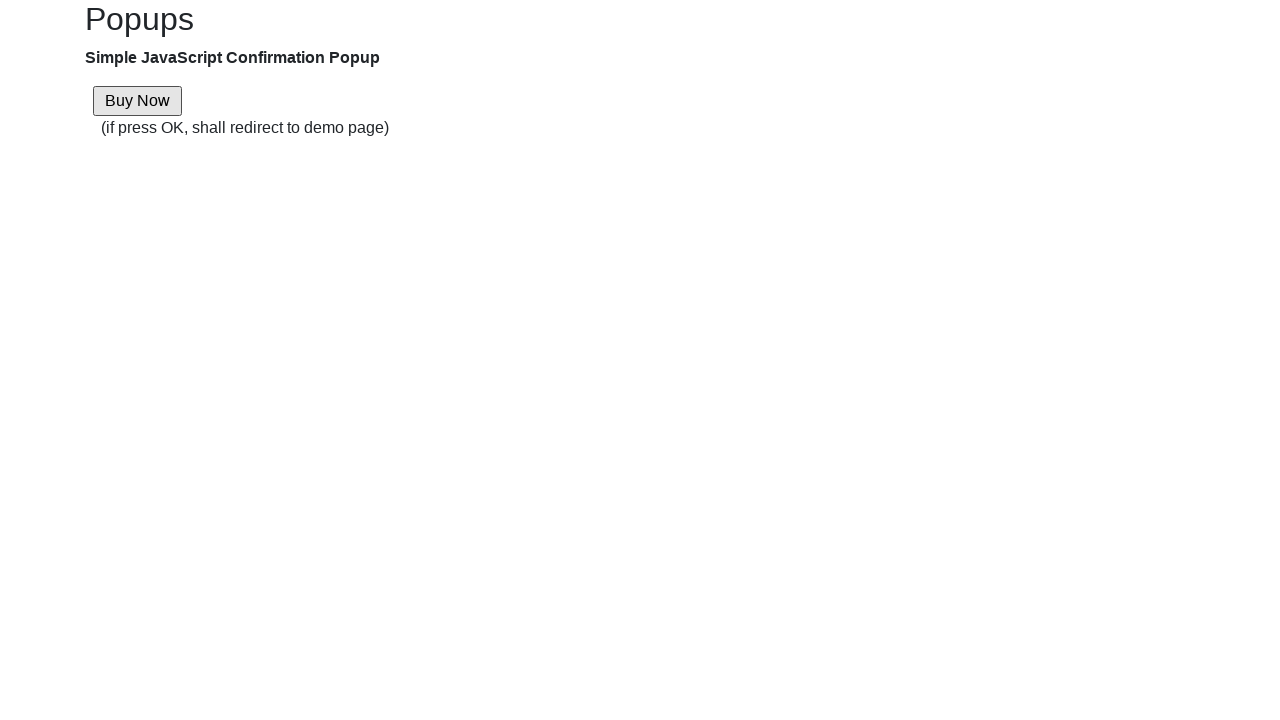

Set up dialog handler to accept 'Are you sure' confirmation
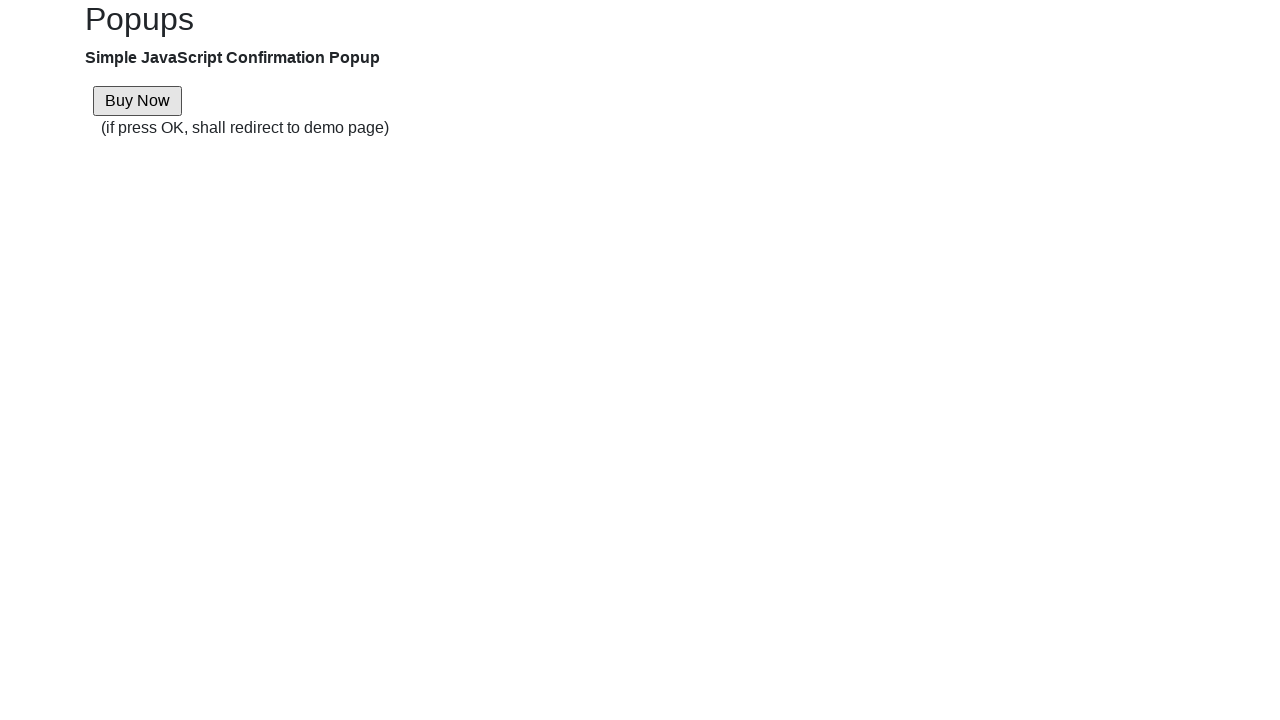

Configured one-time dialog handler for confirmation dialog
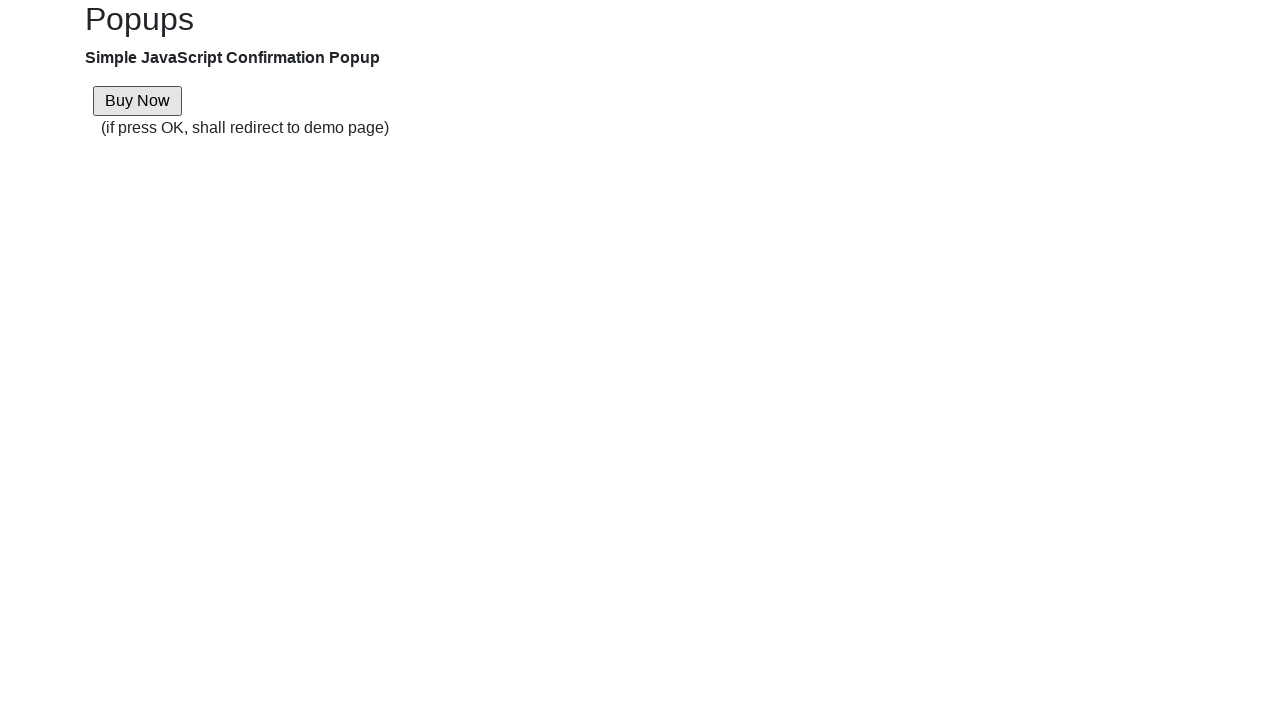

Clicked the 'Buy Now' button and accepted the JavaScript confirmation dialog at (138, 101) on xpath=//input[contains(@value, 'Buy Now')]
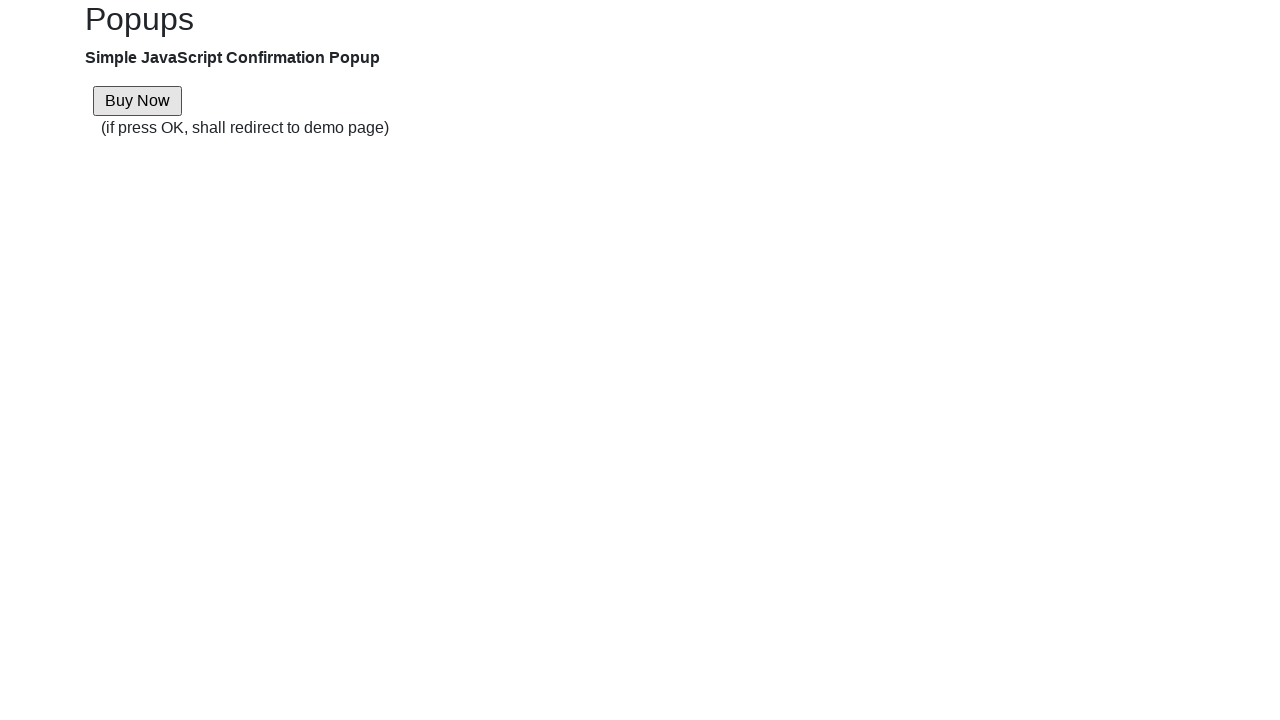

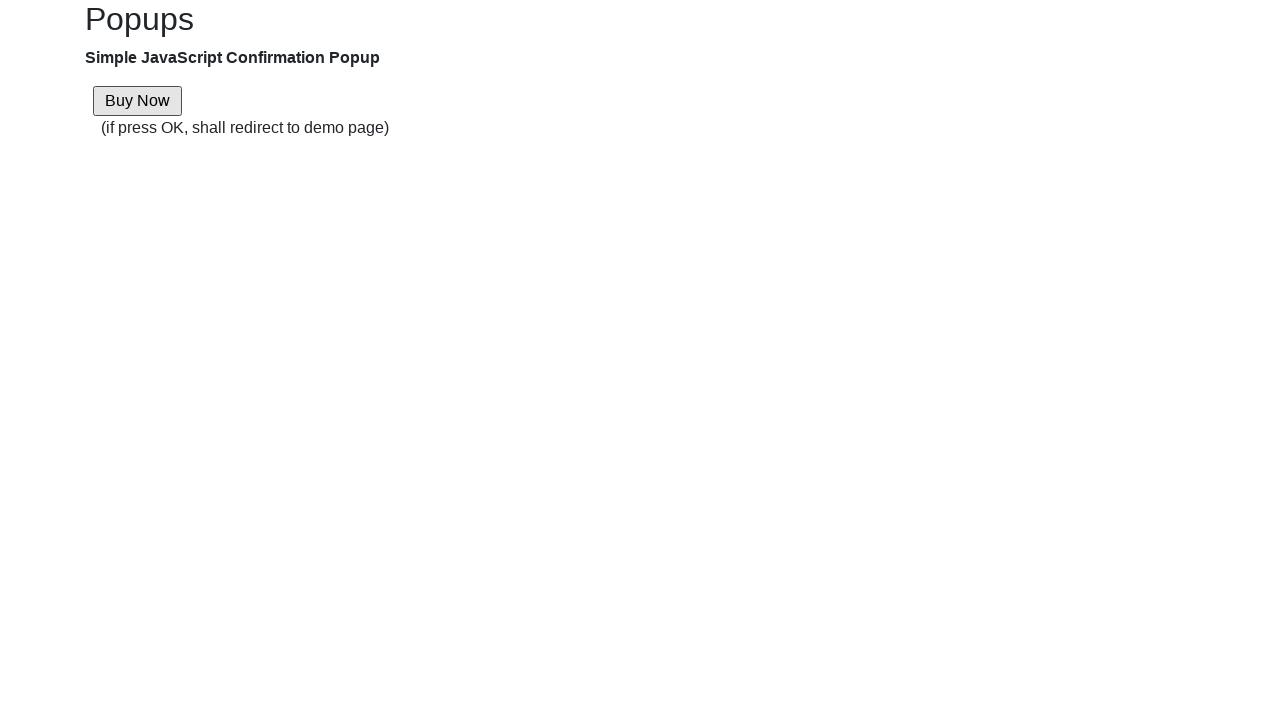